Tests the text input functionality on UI Testing Playground by entering text into an input field and clicking a button that updates its label to match the entered text

Starting URL: http://uitestingplayground.com/textinput

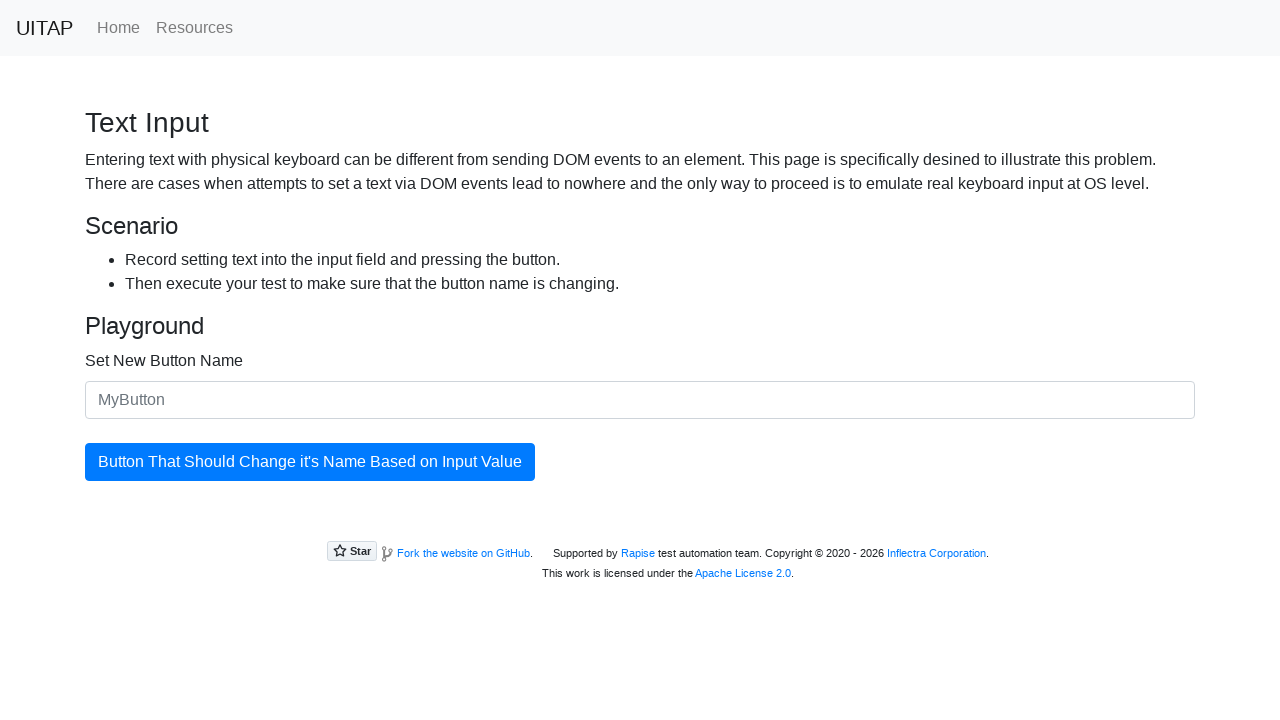

Filled text input field with 'SkyPro' on input
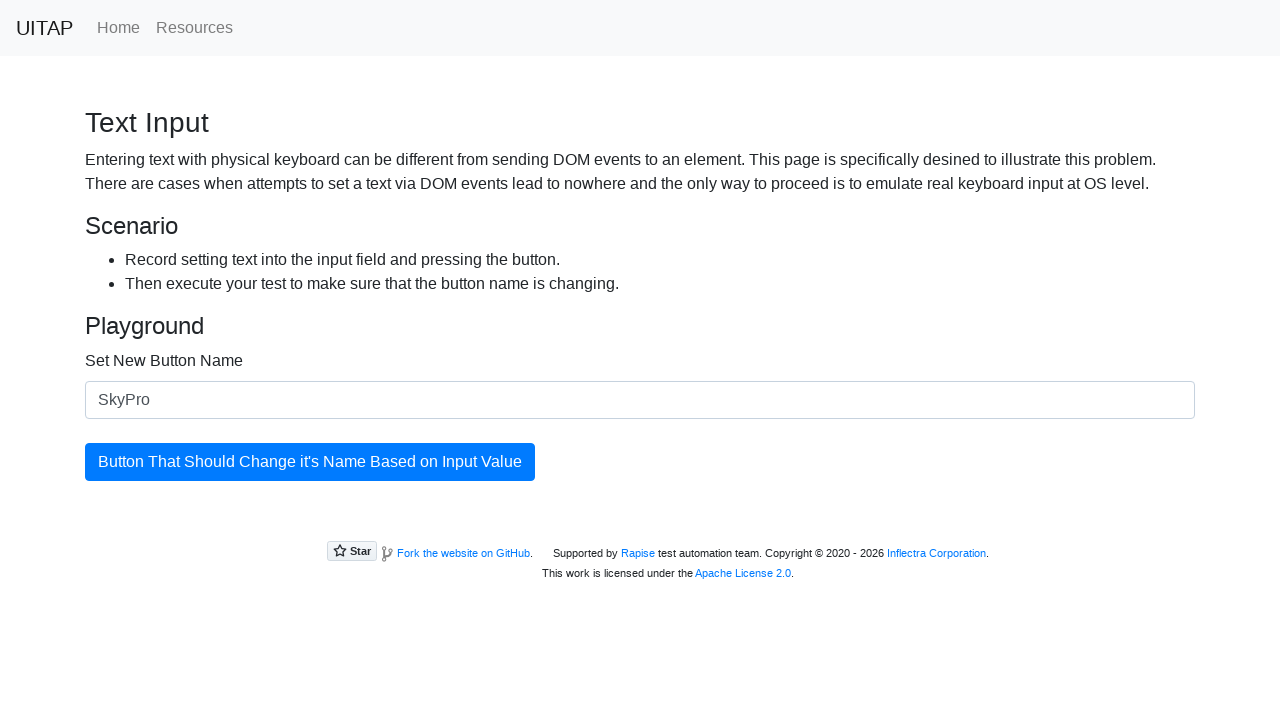

Clicked the button to update its label at (310, 462) on #updatingButton
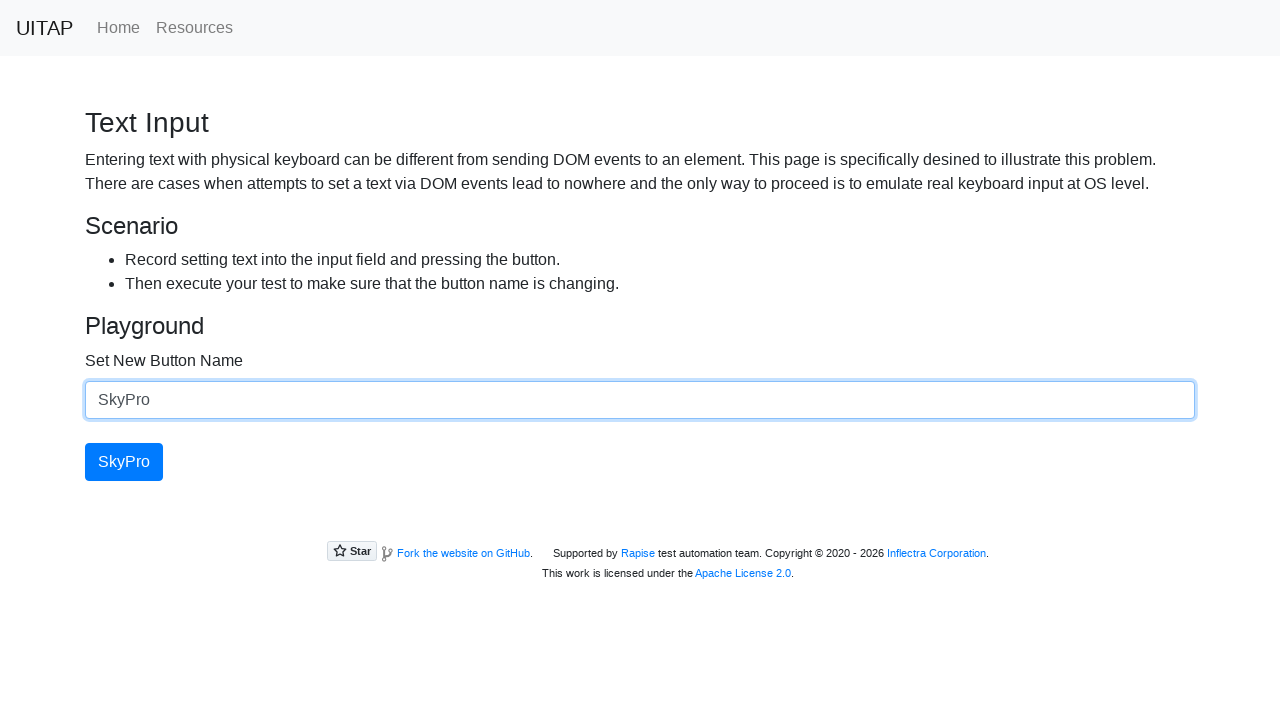

Button label updated to match entered text 'SkyPro'
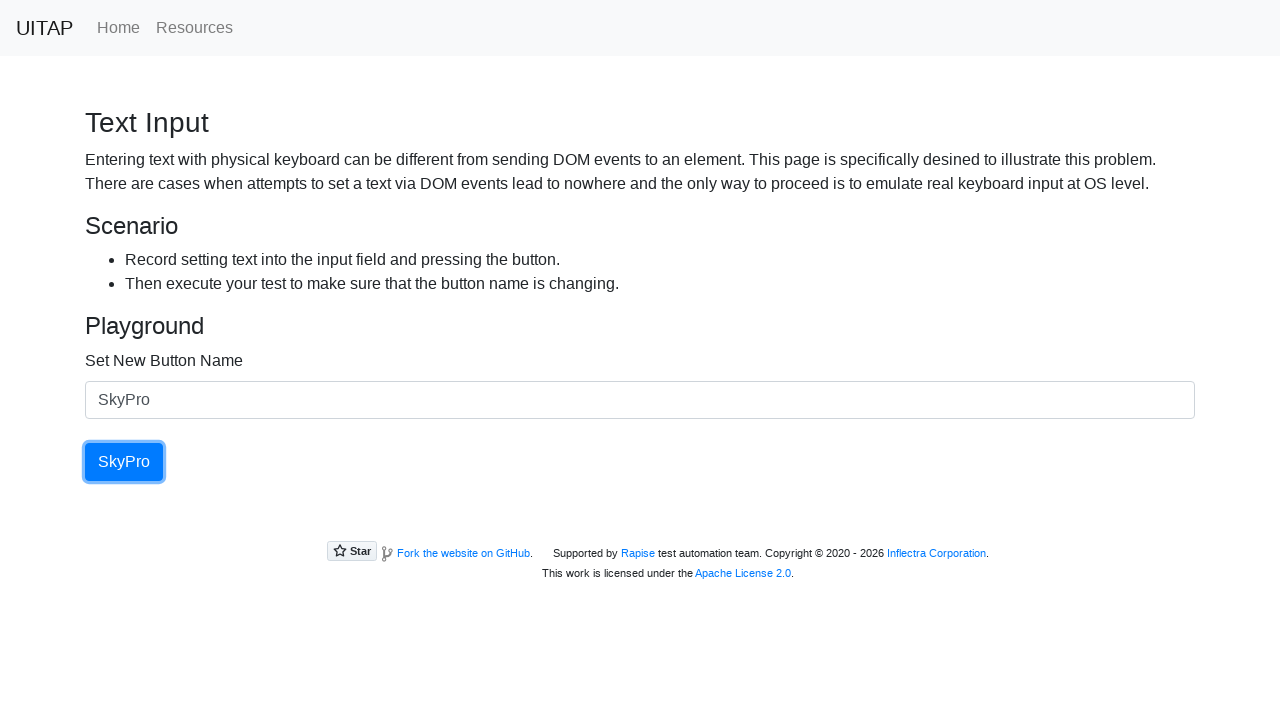

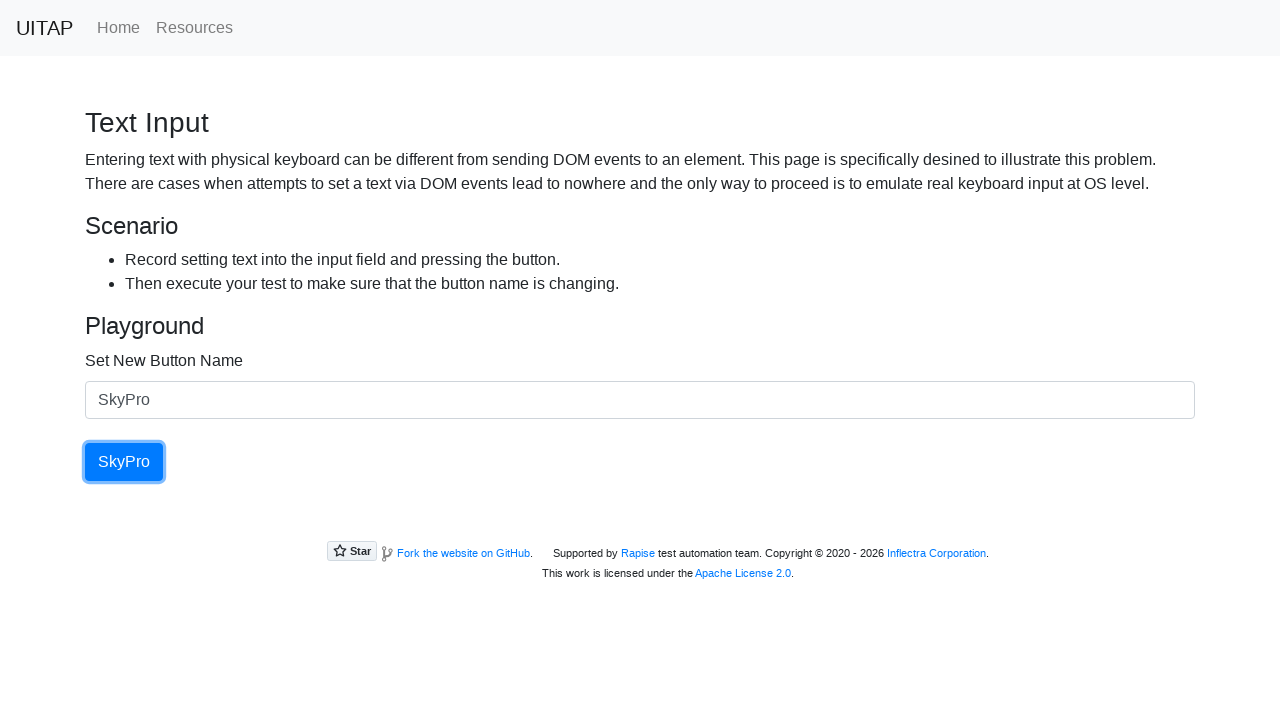